Tests interacting with nested iframes by navigating into a parent frame, then accessing a child frame to check a checkbox

Starting URL: https://ui.vision/demo/webtest/frames/

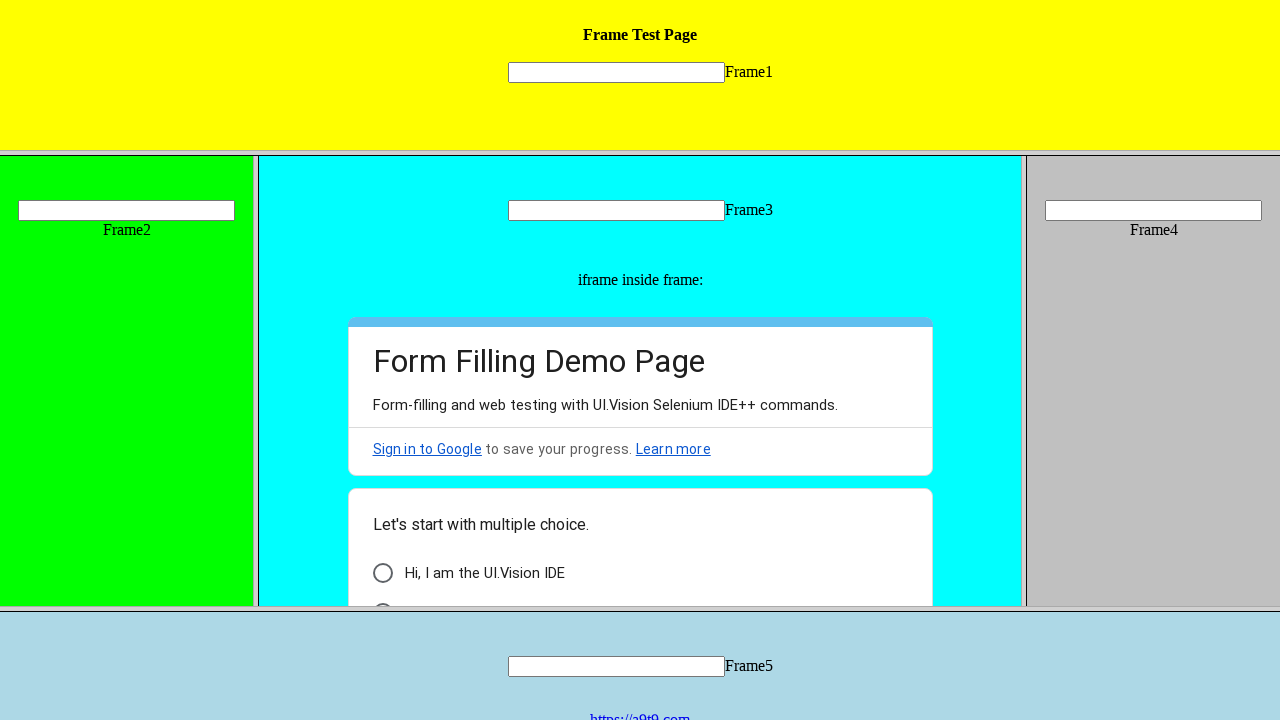

Located frame_3 by URL
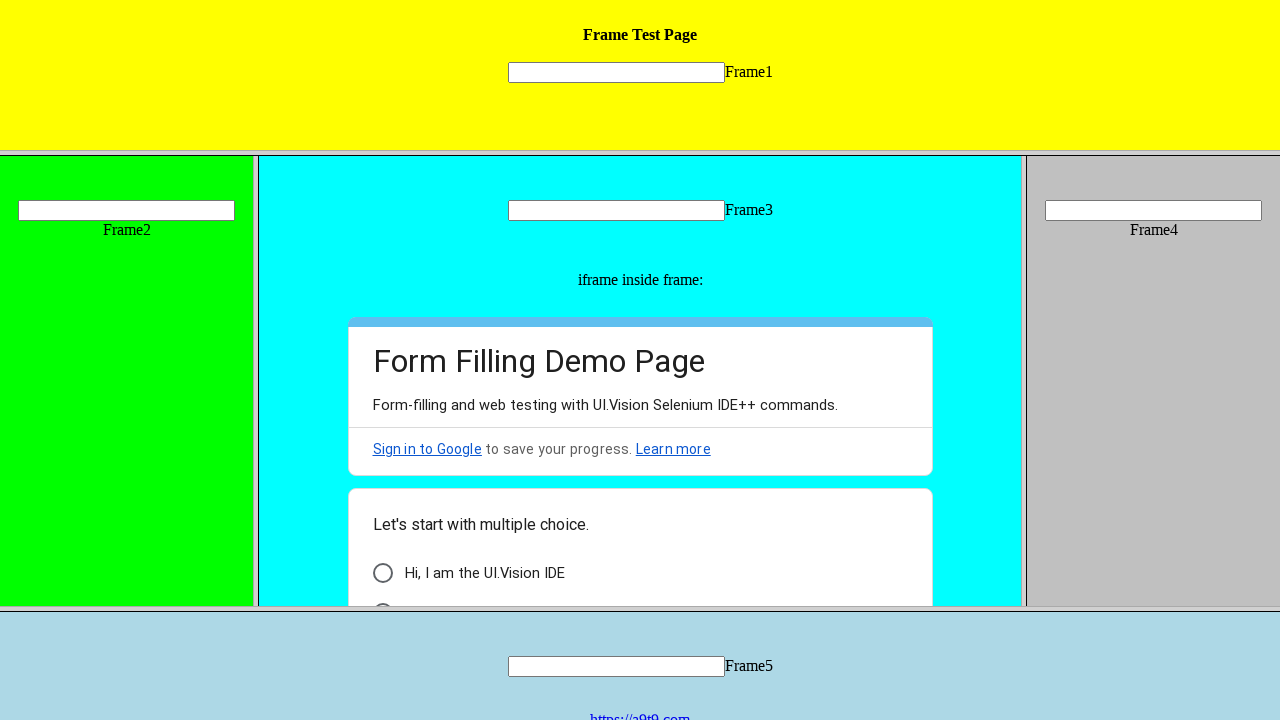

Retrieved child frames from frame_3
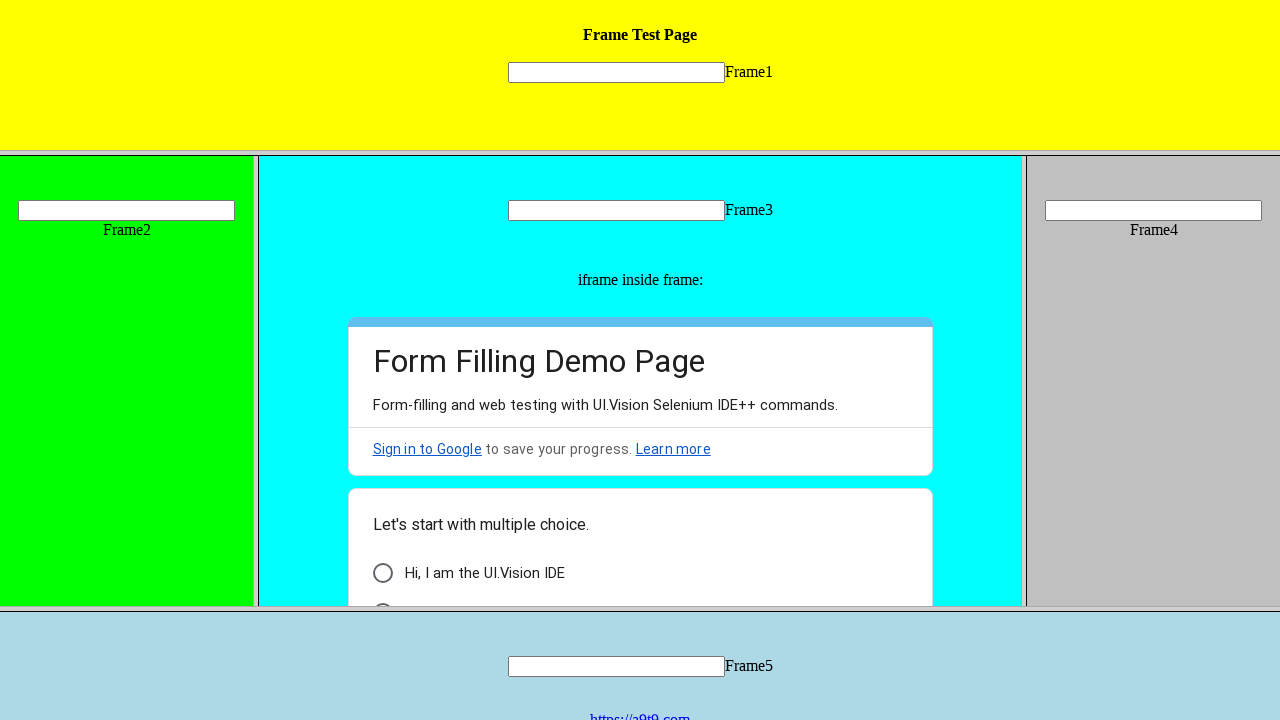

Checked 'I am a human' checkbox in nested child frame at (382, 596) on xpath=//*[@aria-label="I am a human"]
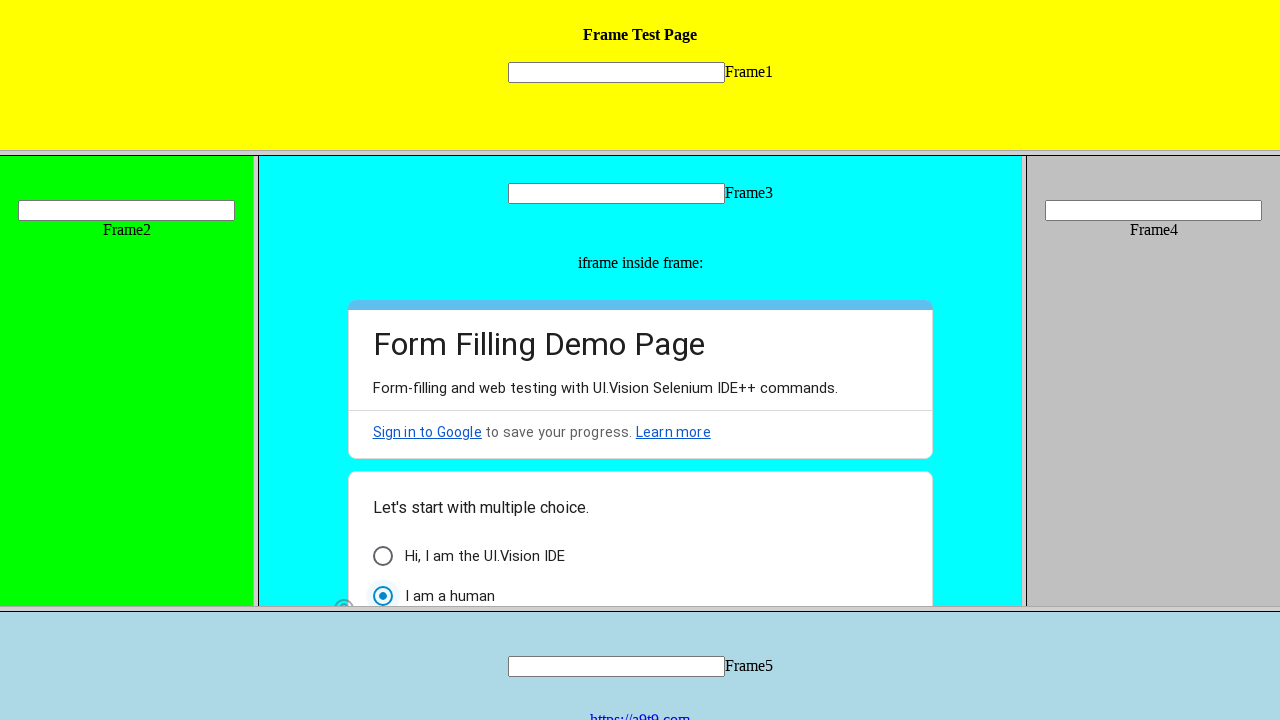

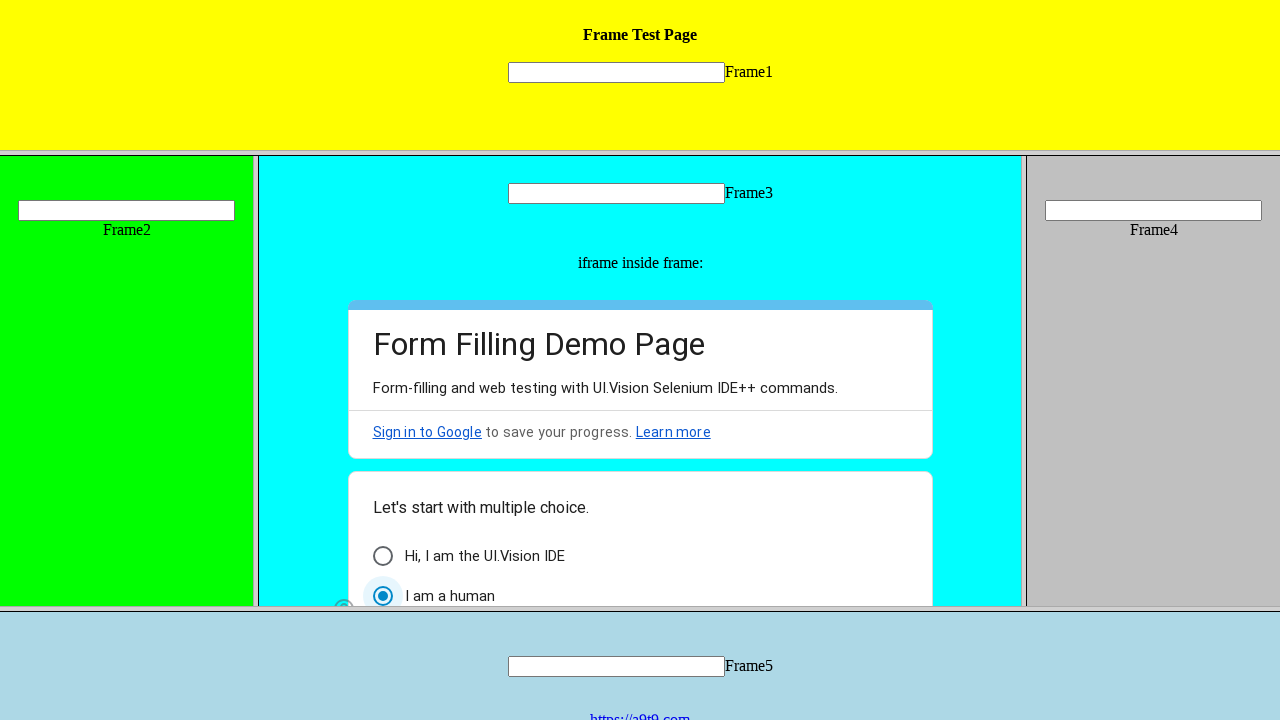